Tests opting out of A/B tests by first verifying the page is in an A/B test group, then adding an opt-out cookie and refreshing to confirm the opt-out worked.

Starting URL: http://the-internet.herokuapp.com/abtest

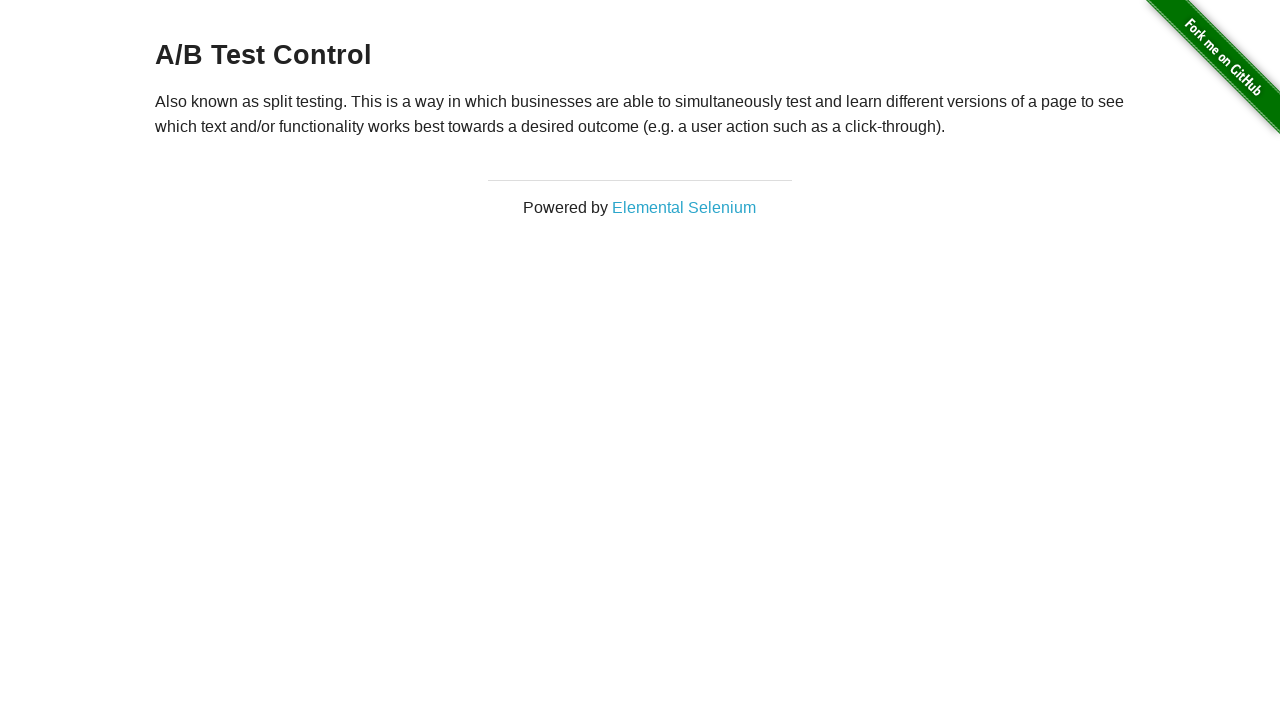

Located h3 heading element
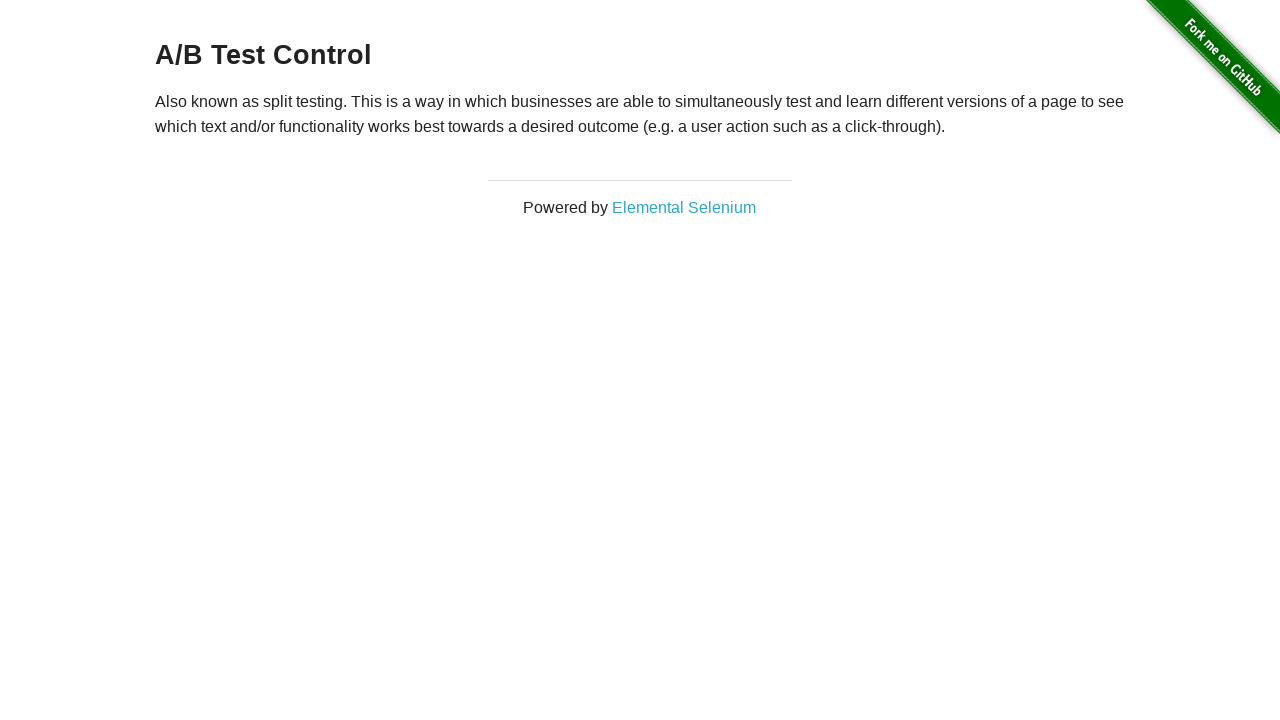

Retrieved heading text: 'A/B Test Control'
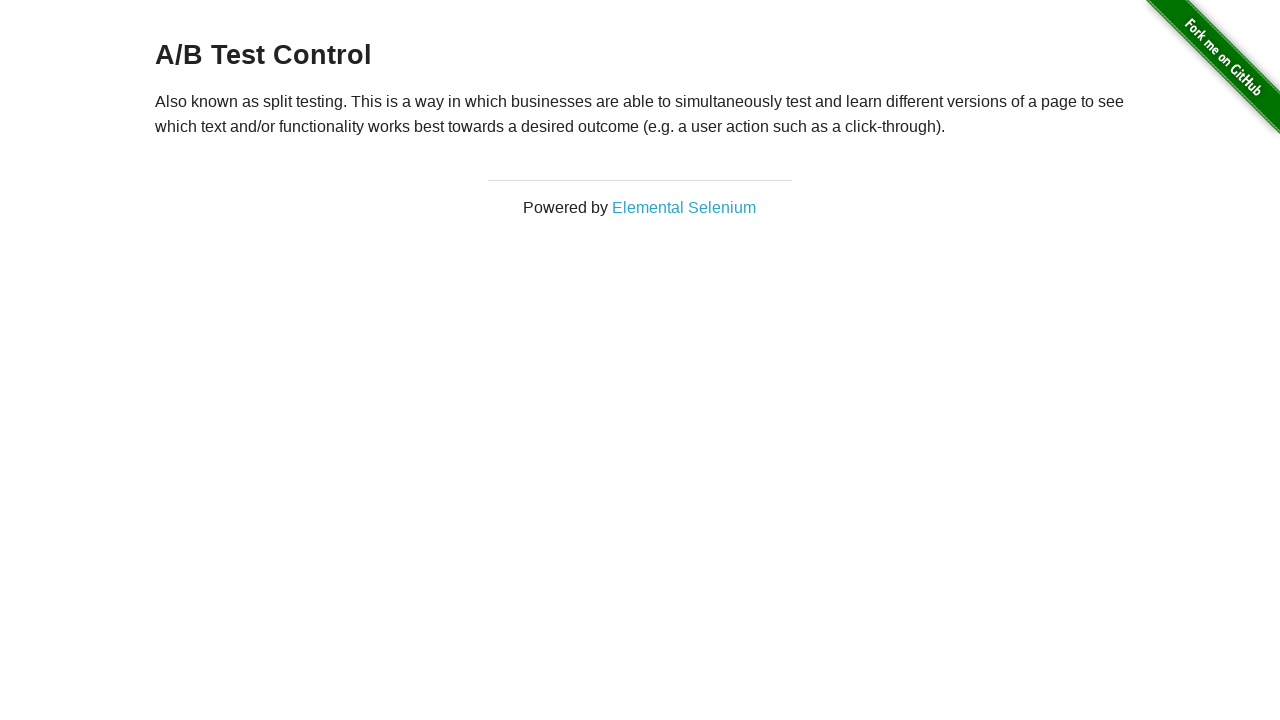

Verified page is in A/B test group: A/B Test Control
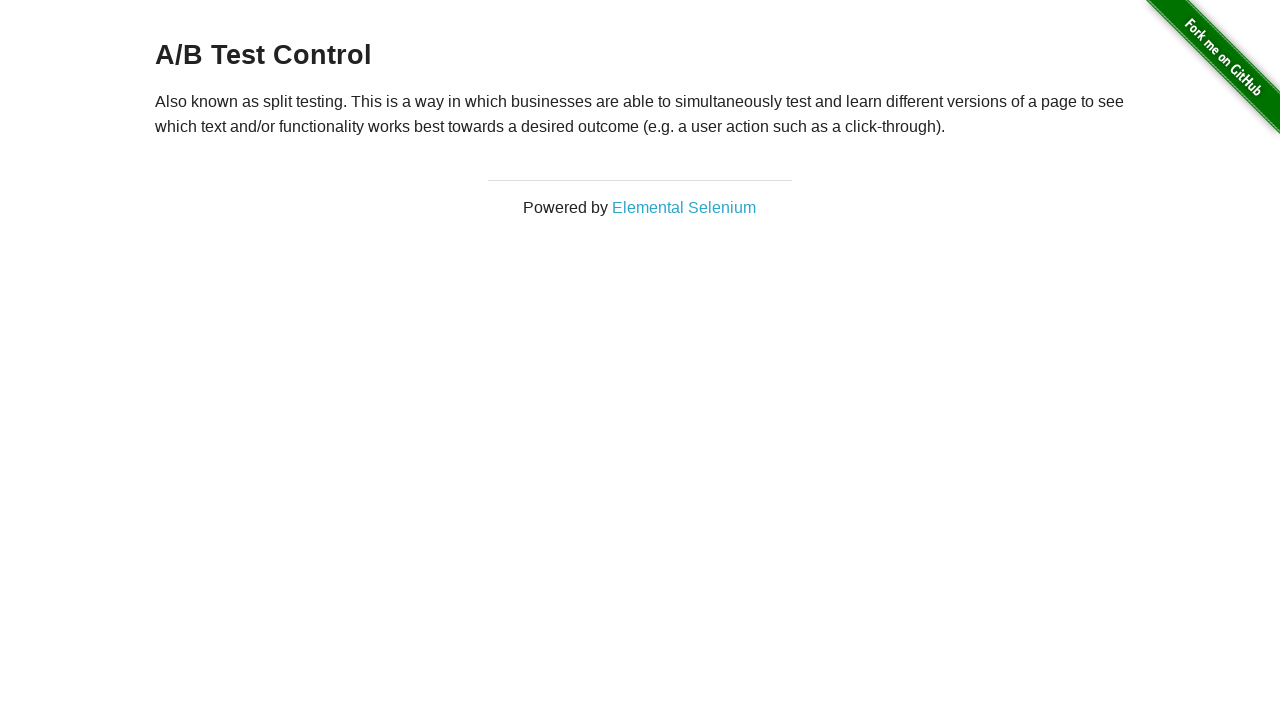

Added optimizelyOptOut cookie with value 'true'
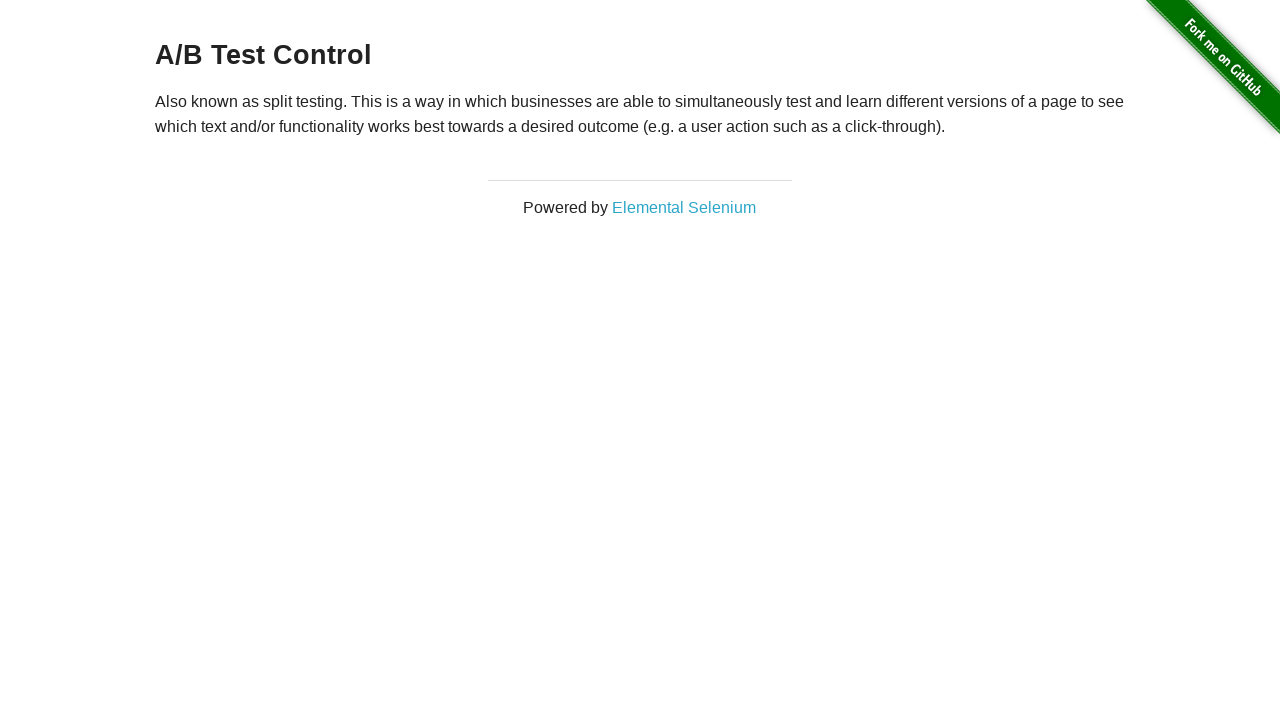

Reloaded page after adding opt-out cookie
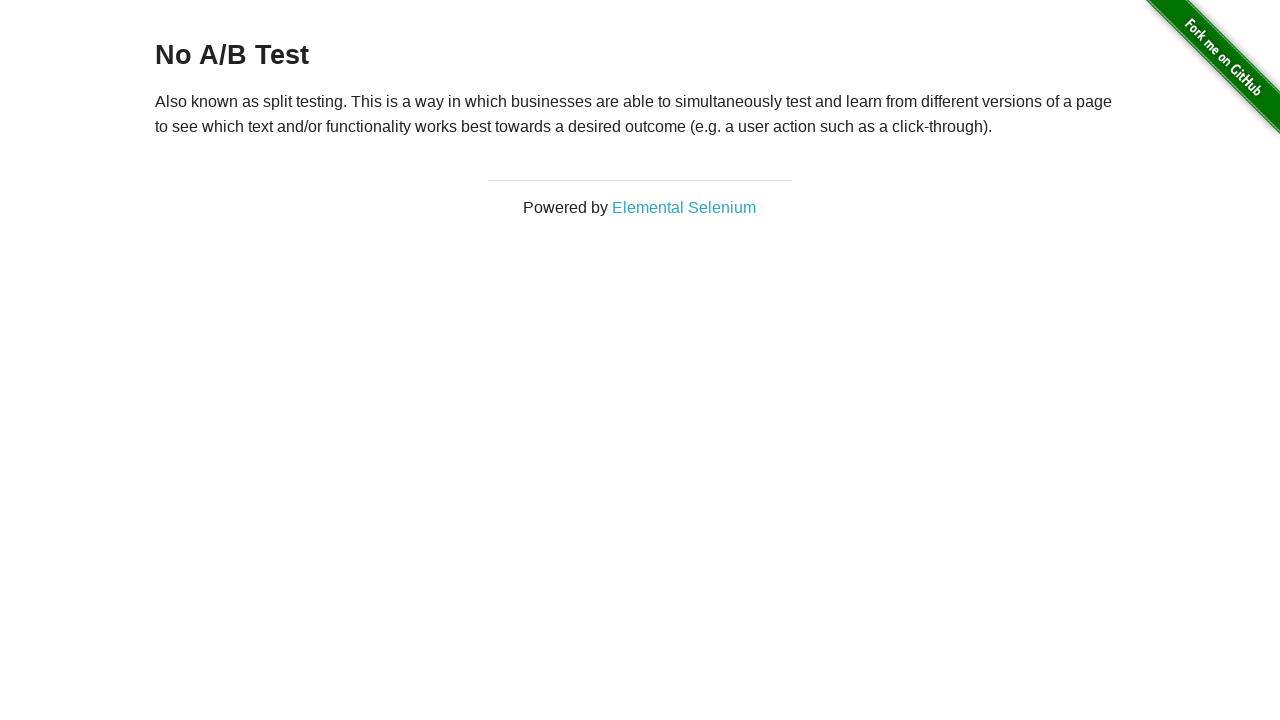

Retrieved heading text after reload: 'No A/B Test'
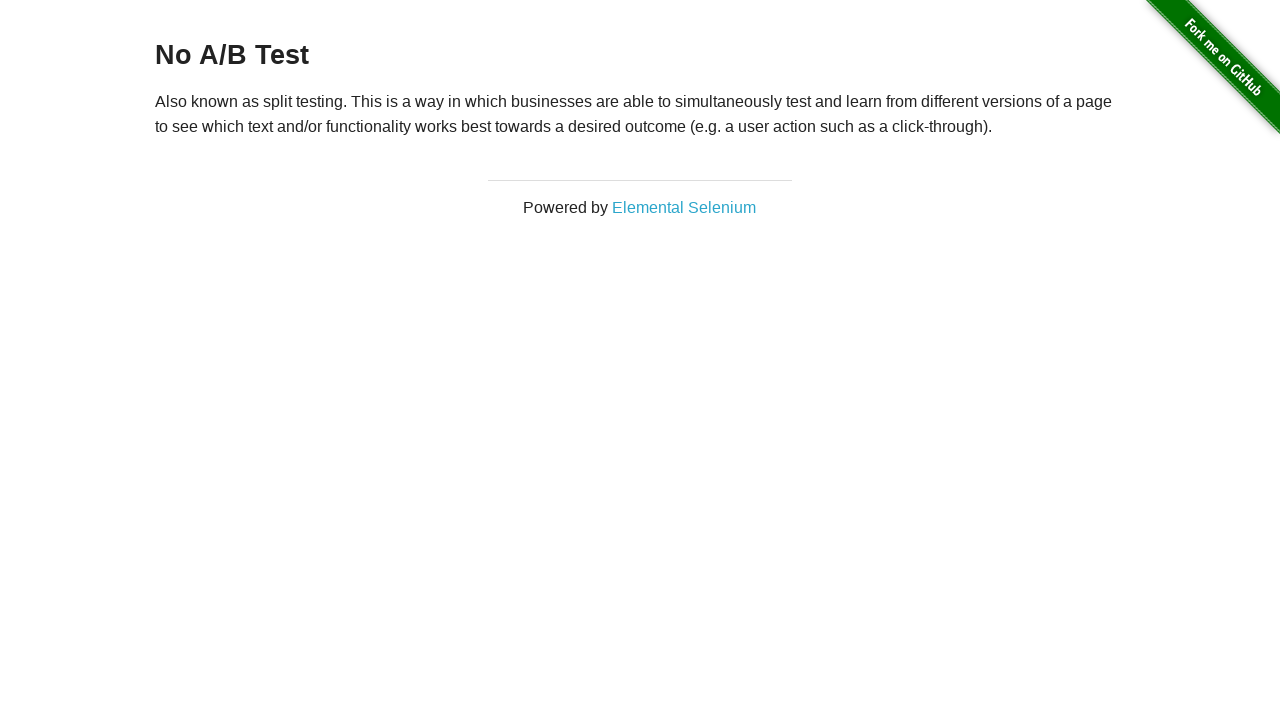

Verified opt-out successful - page now shows 'No A/B Test'
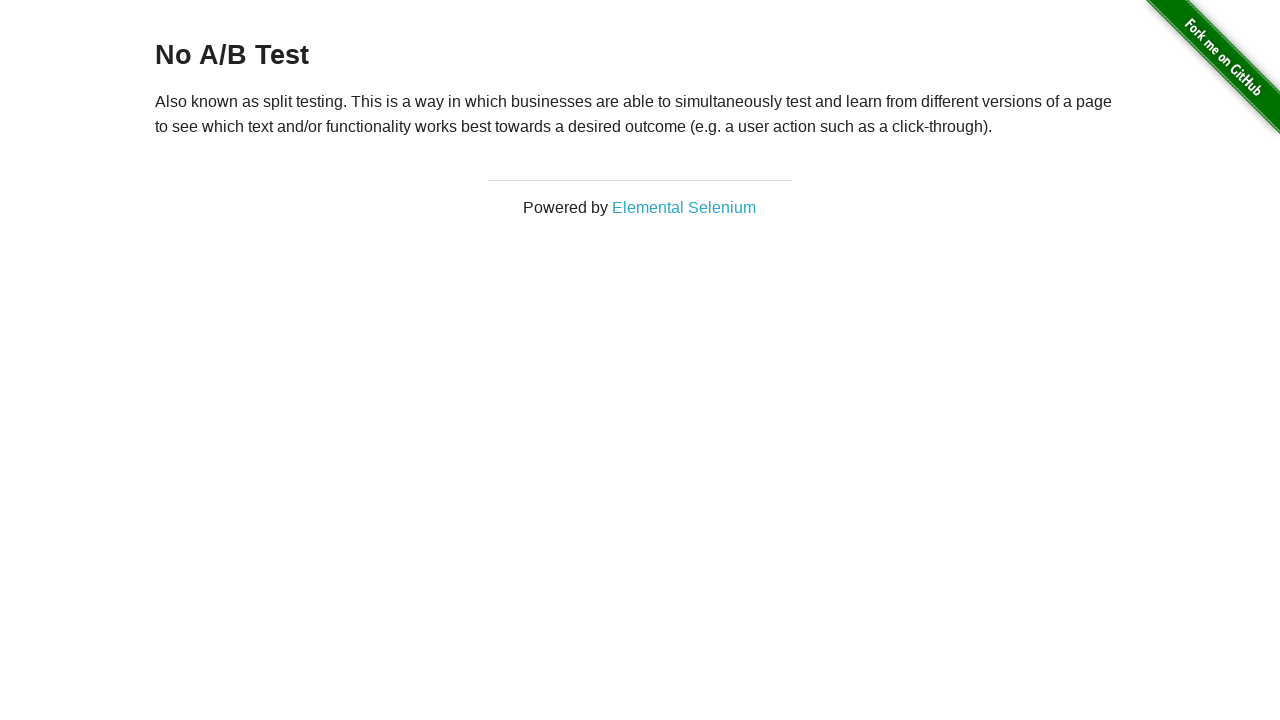

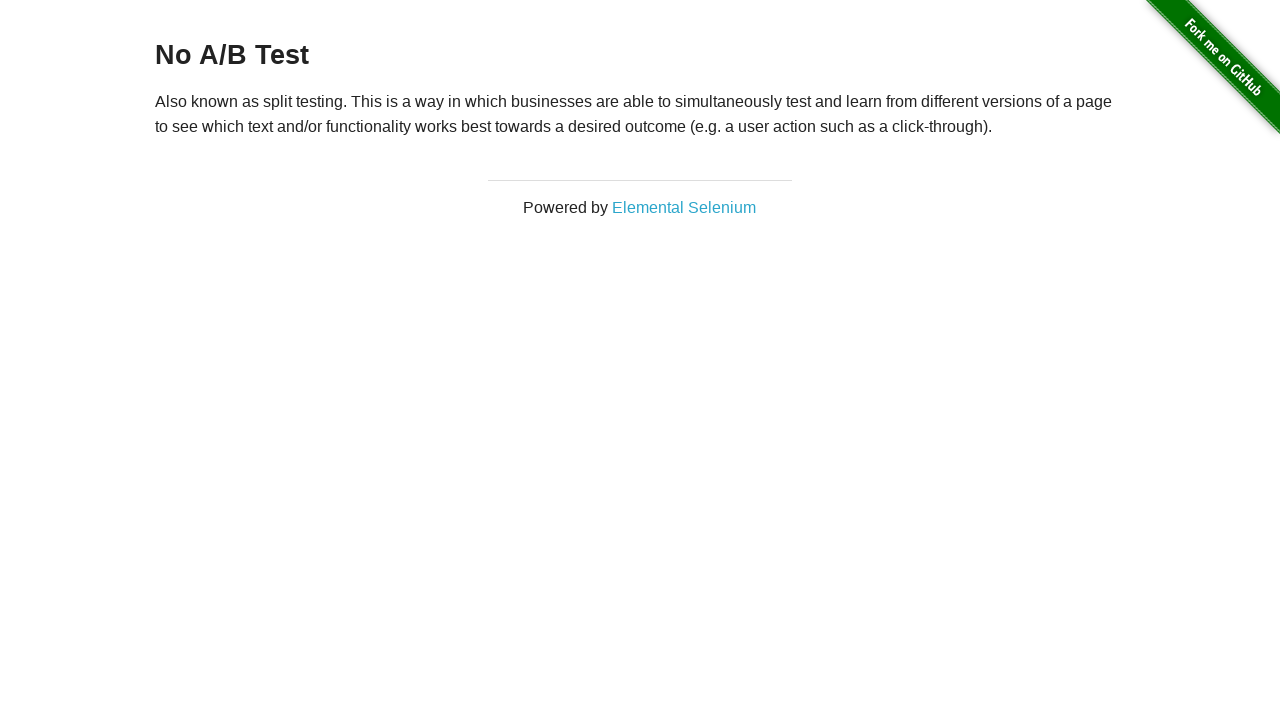